Tests browser window handle functionality by clicking a link that opens a new window/tab and verifying multiple windows are opened

Starting URL: https://opensource-demo.orangehrmlive.com/web/index.php/auth/login

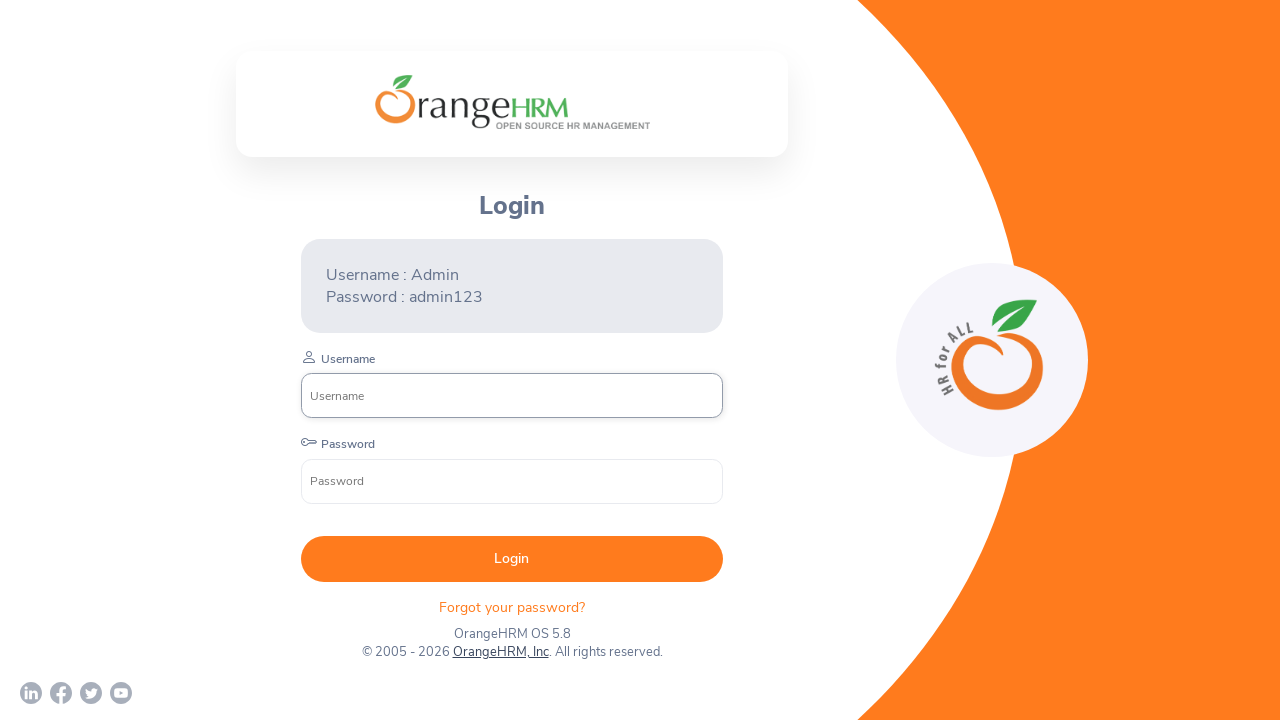

Waited for page to load (networkidle)
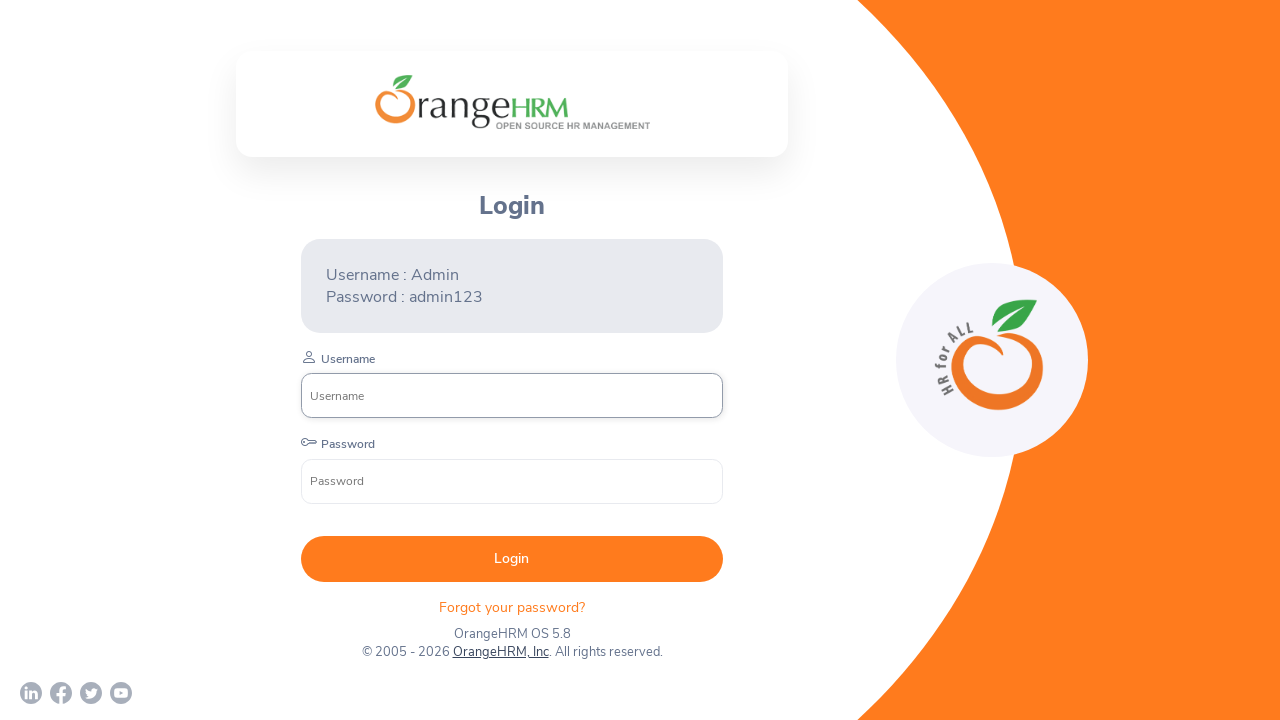

Clicked on OrangeHRM, Inc link to open new window/tab at (500, 652) on text=OrangeHRM, Inc
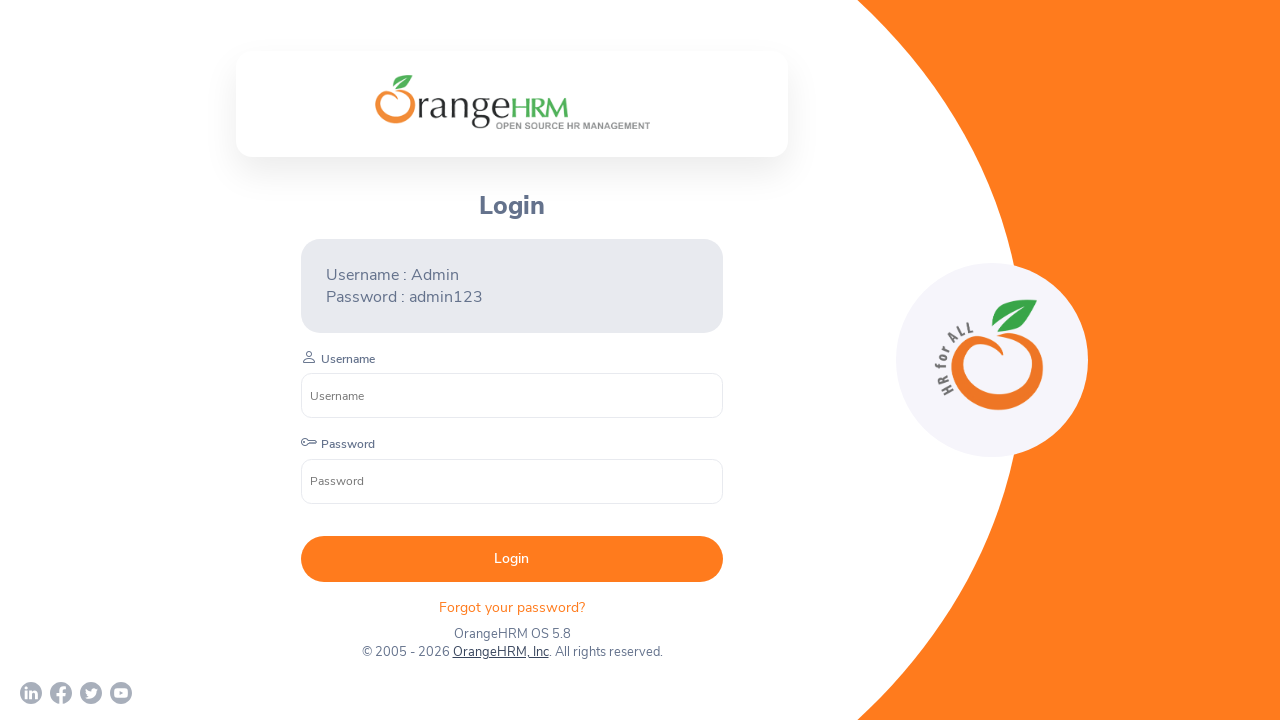

Retrieved new page object from context
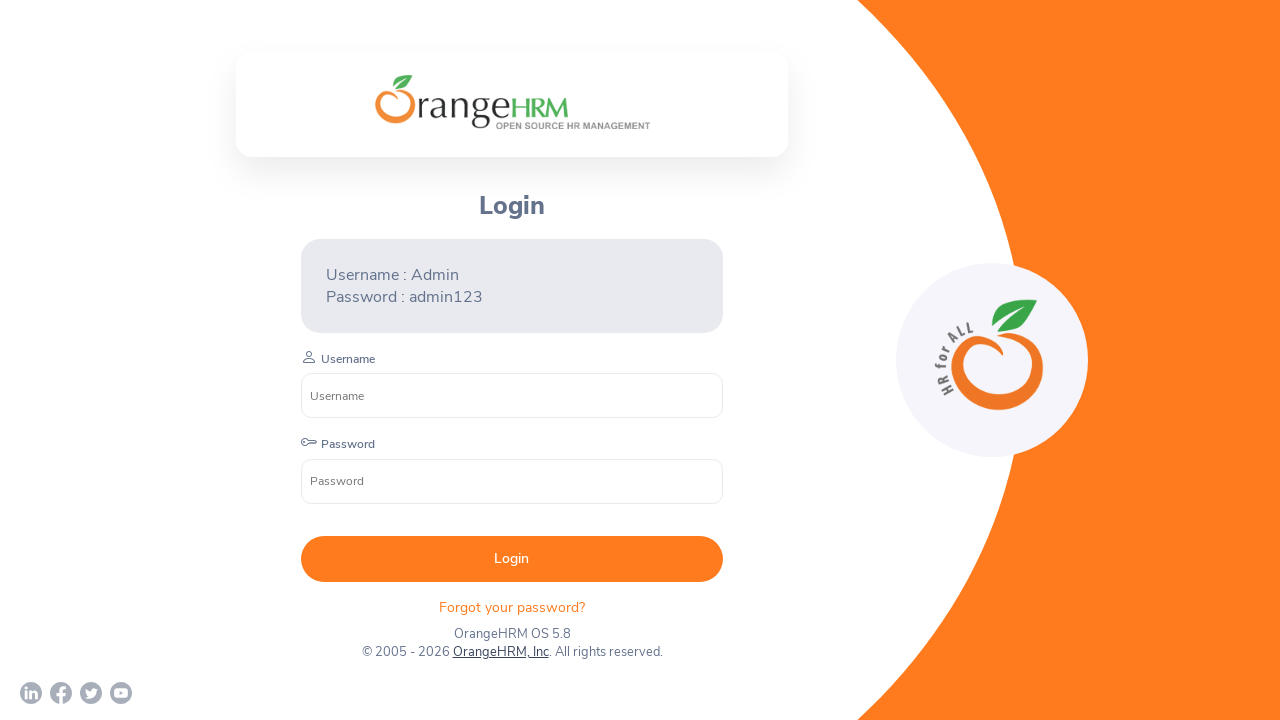

Waited for new page to load
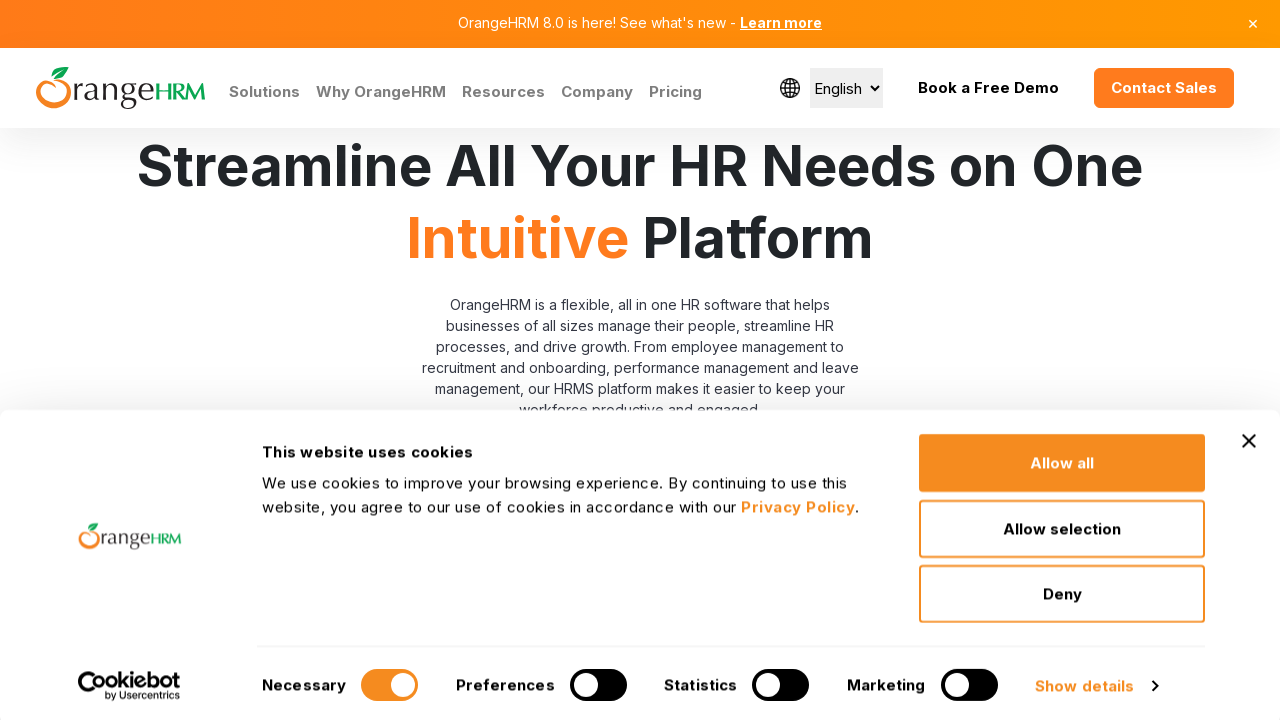

Verified multiple pages are open - 2 pages found
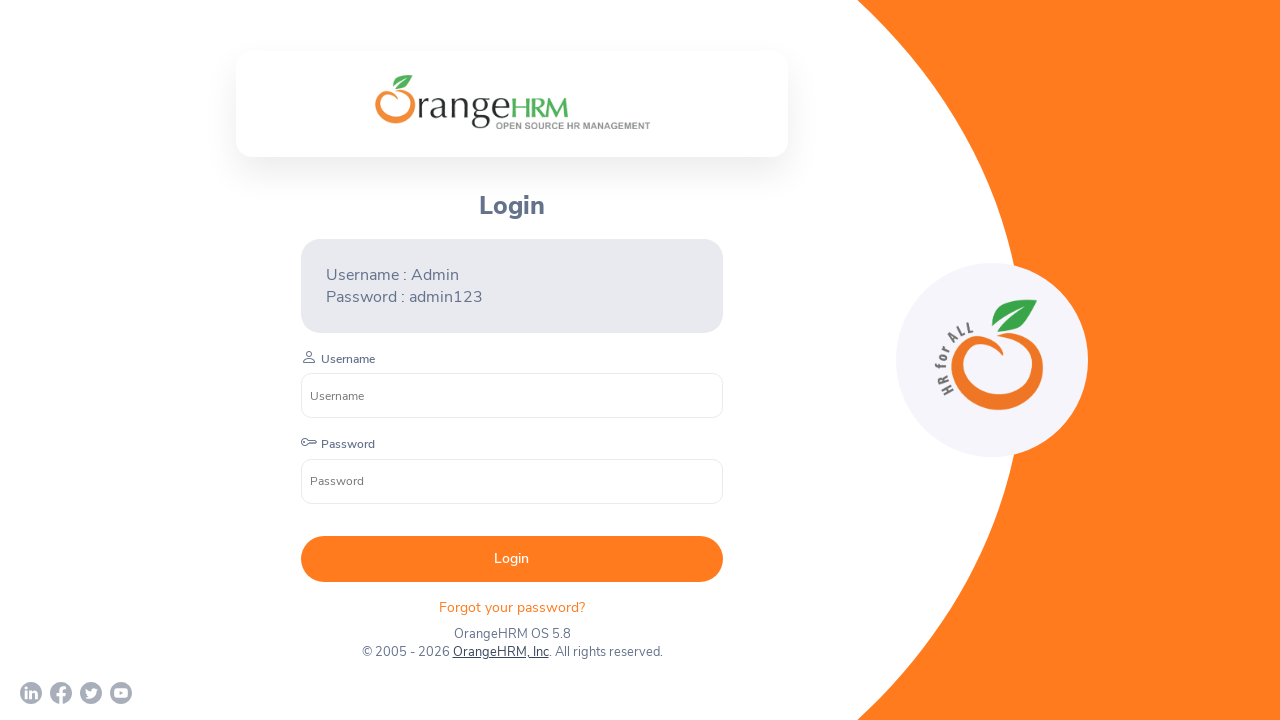

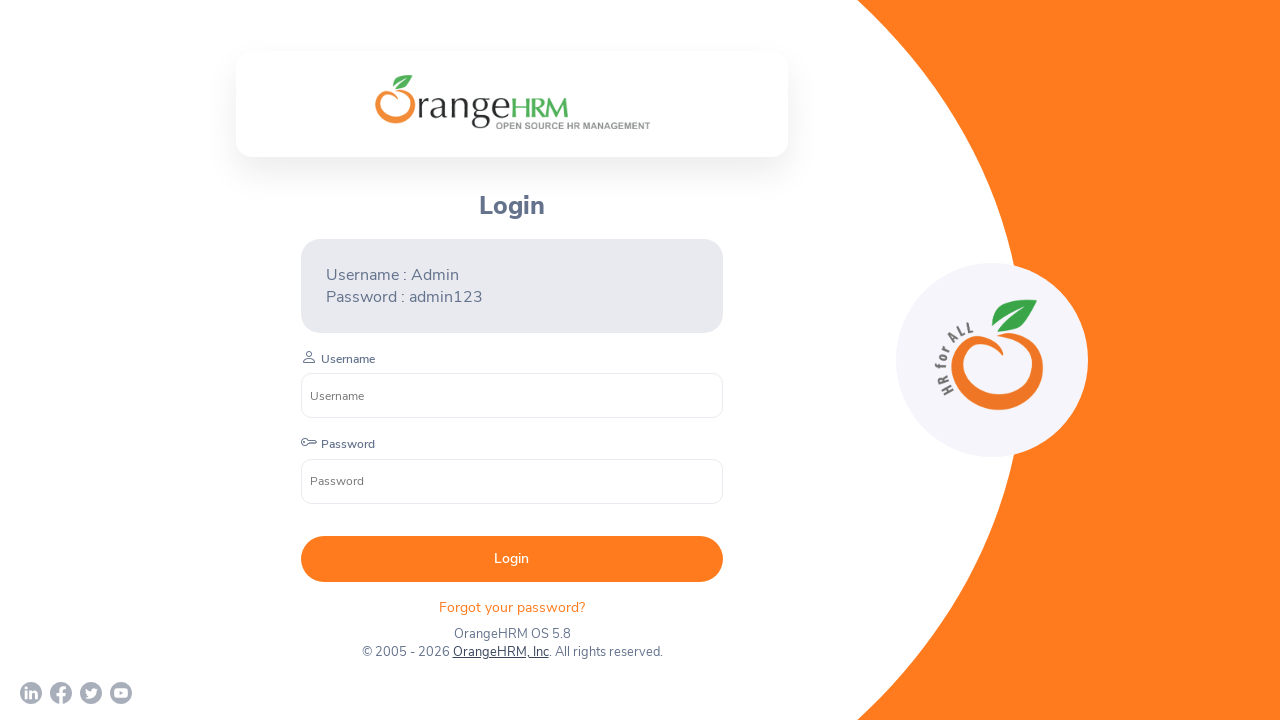